Tests editing a todo item by double-clicking, changing text, and pressing Enter

Starting URL: https://demo.playwright.dev/todomvc

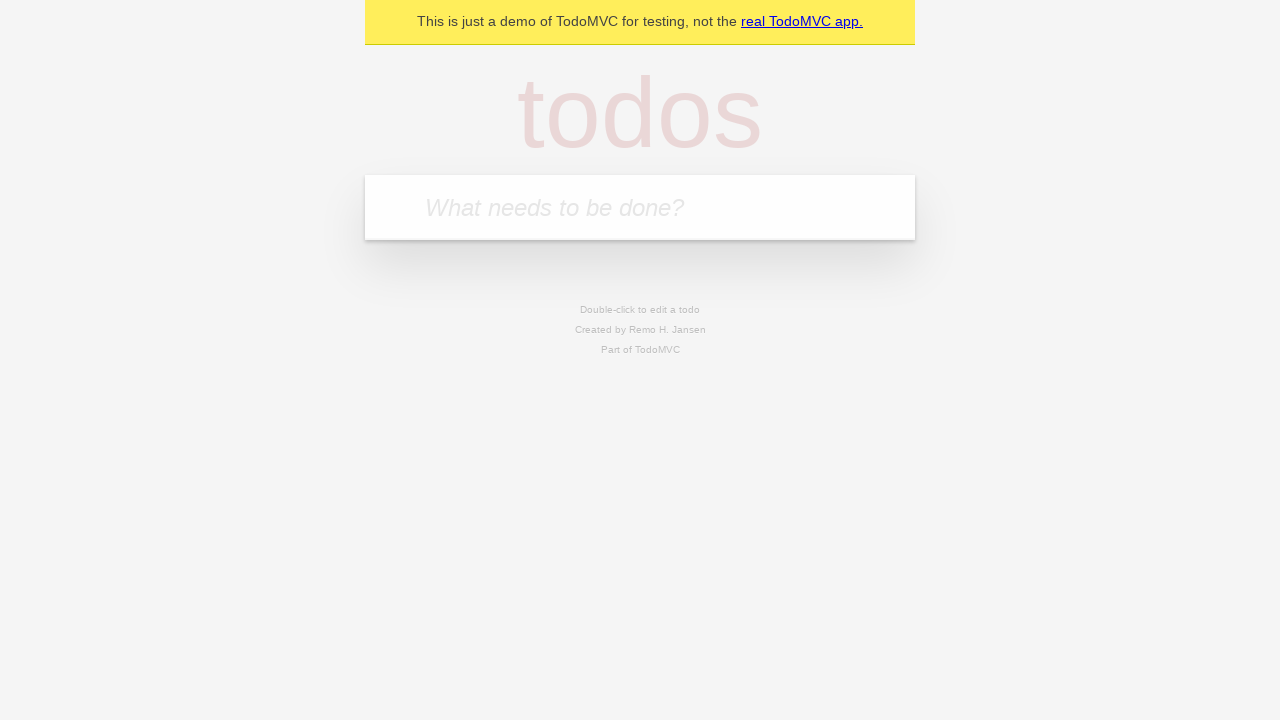

Filled todo input with 'buy some cheese' on internal:attr=[placeholder="What needs to be done?"i]
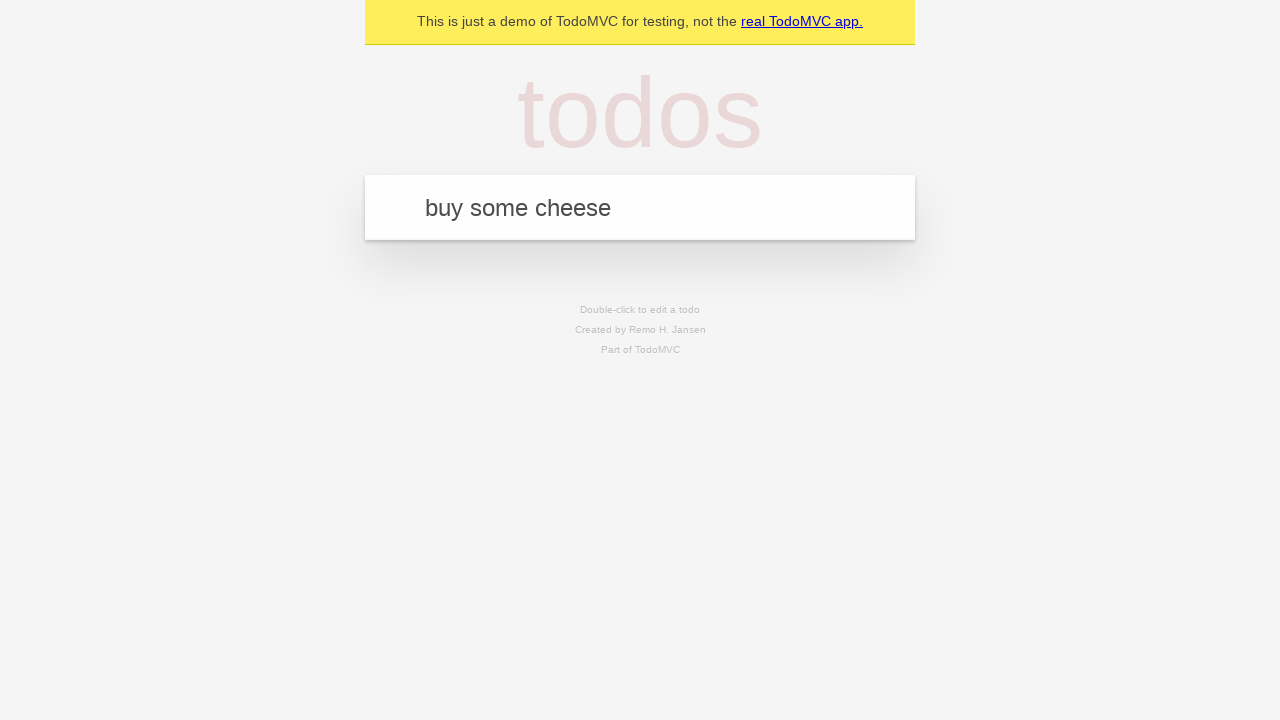

Pressed Enter to create first todo on internal:attr=[placeholder="What needs to be done?"i]
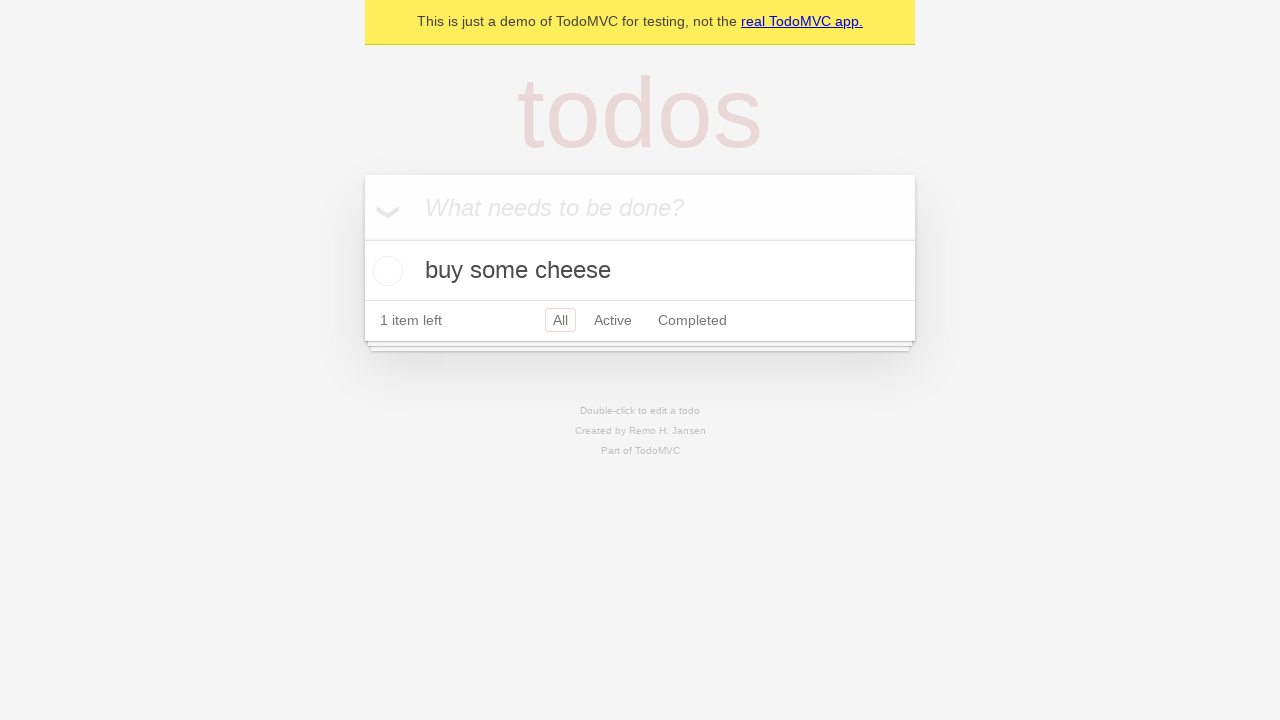

Filled todo input with 'feed the cat' on internal:attr=[placeholder="What needs to be done?"i]
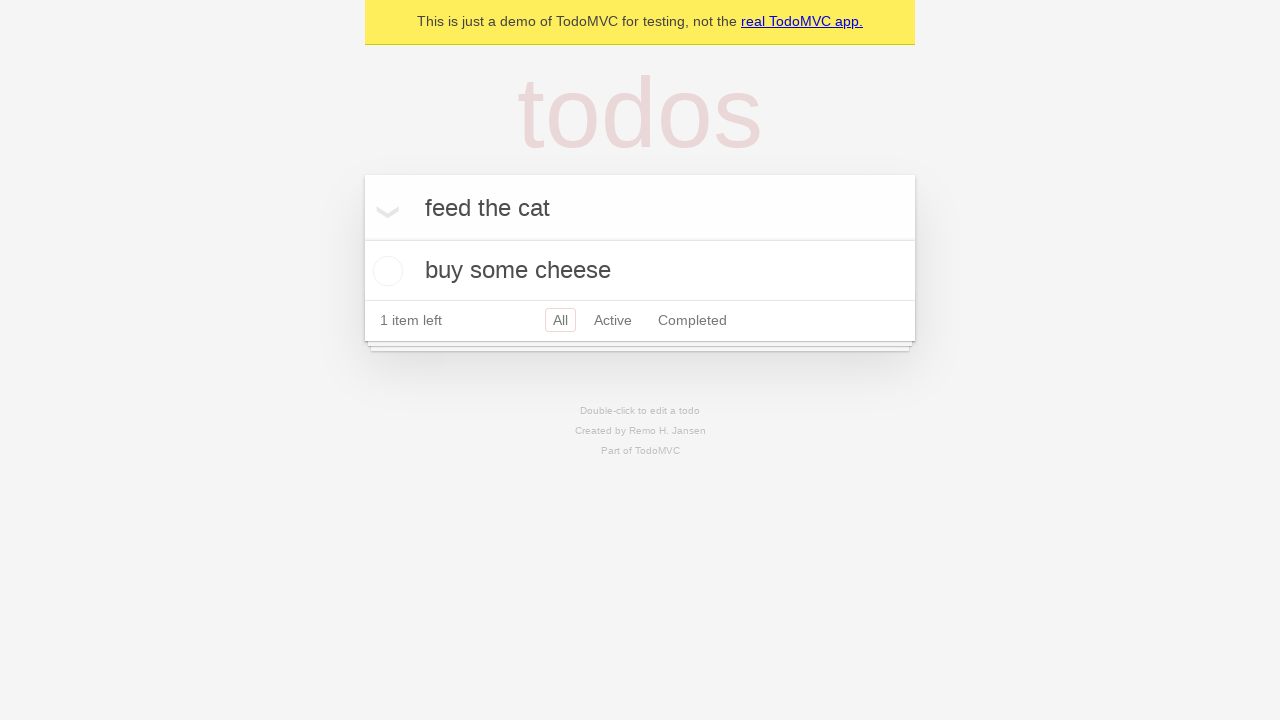

Pressed Enter to create second todo on internal:attr=[placeholder="What needs to be done?"i]
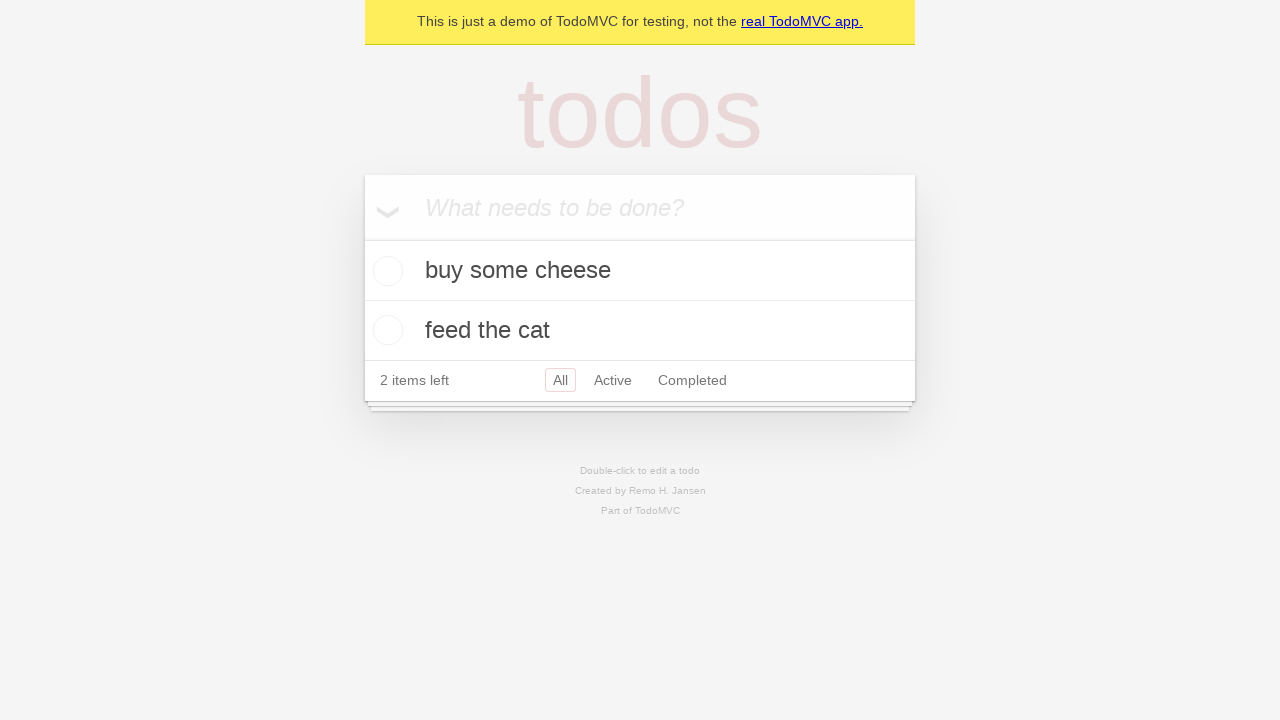

Filled todo input with 'book a doctors appointment' on internal:attr=[placeholder="What needs to be done?"i]
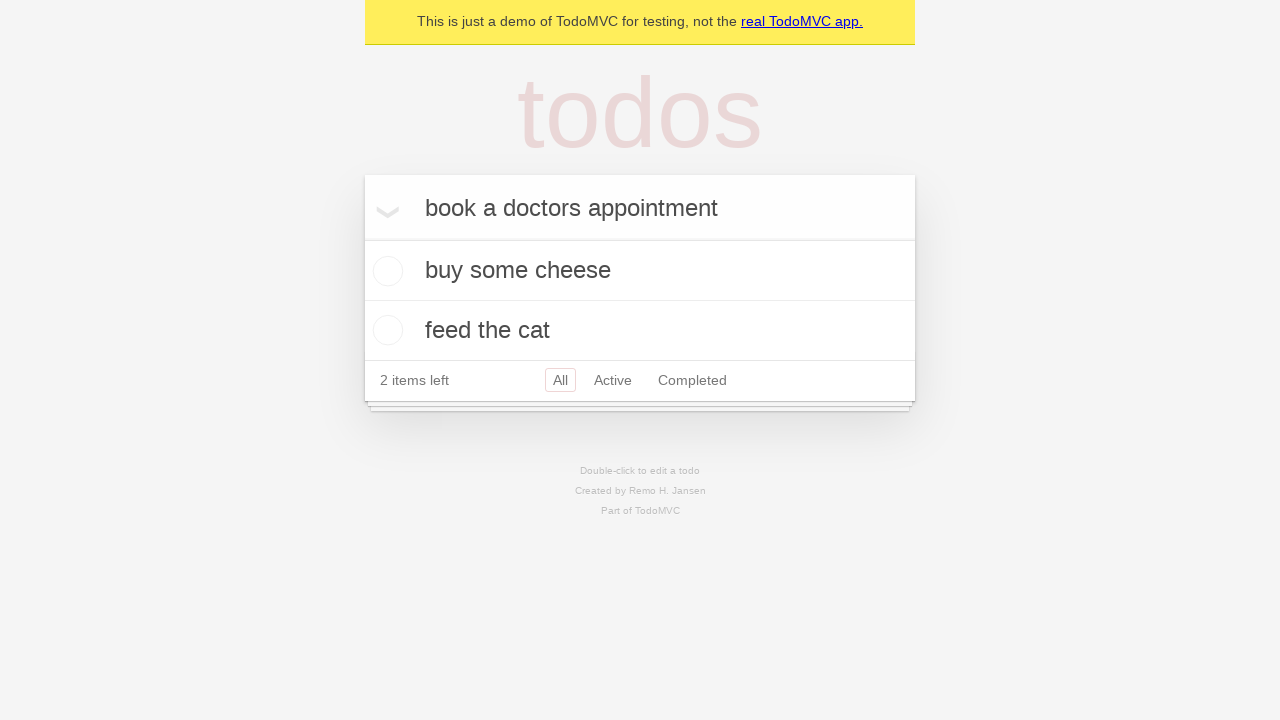

Pressed Enter to create third todo on internal:attr=[placeholder="What needs to be done?"i]
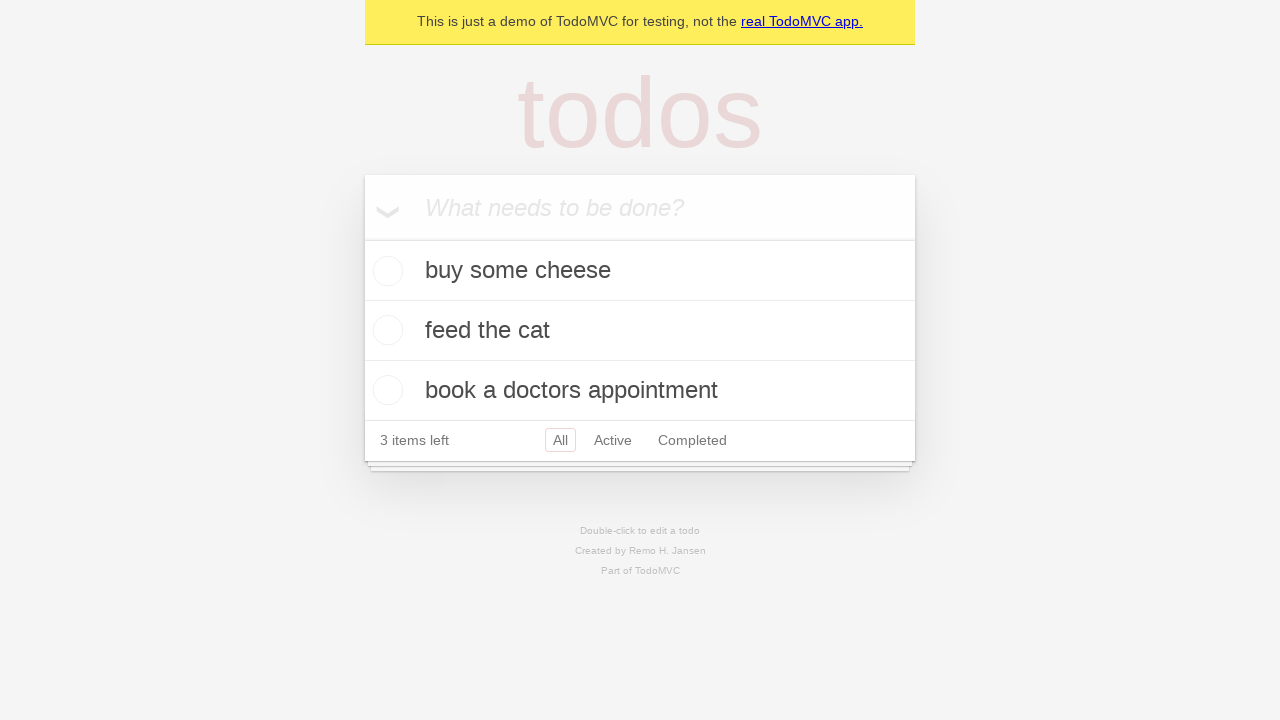

Double-clicked on second todo item to enter edit mode at (640, 331) on internal:testid=[data-testid="todo-item"s] >> nth=1
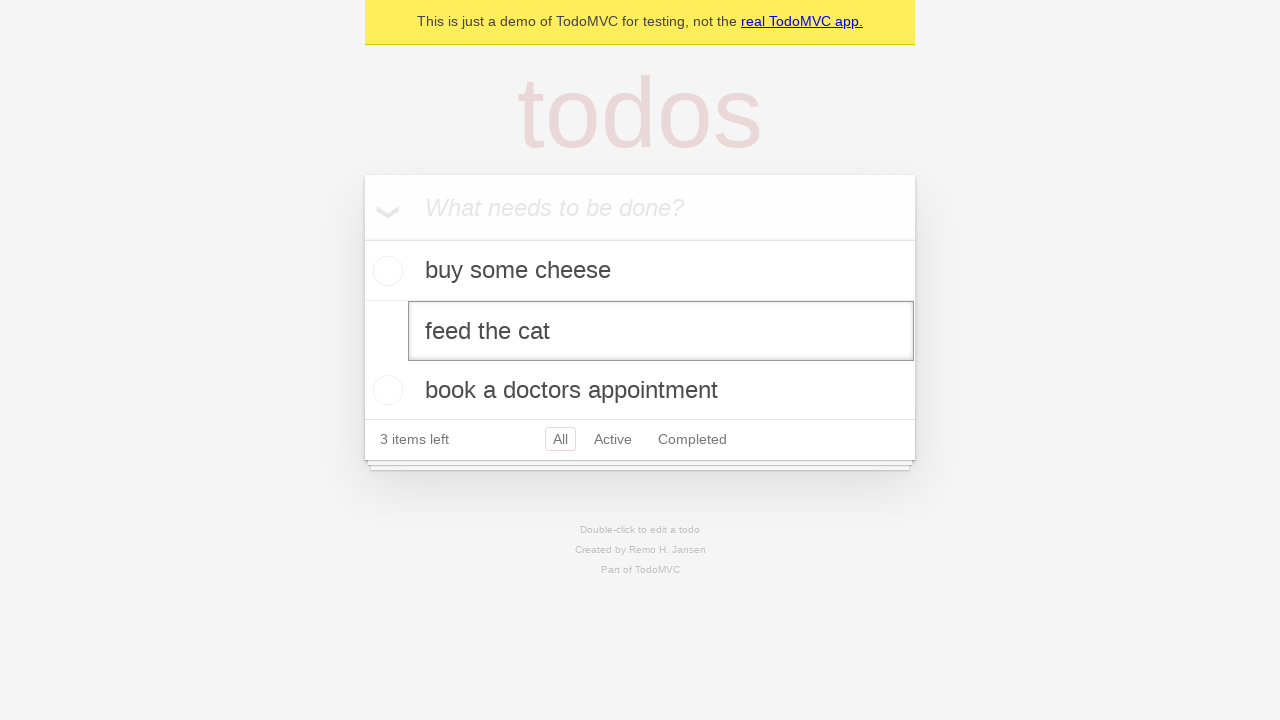

Filled edit textbox with 'buy some sausages' on internal:testid=[data-testid="todo-item"s] >> nth=1 >> internal:role=textbox[nam
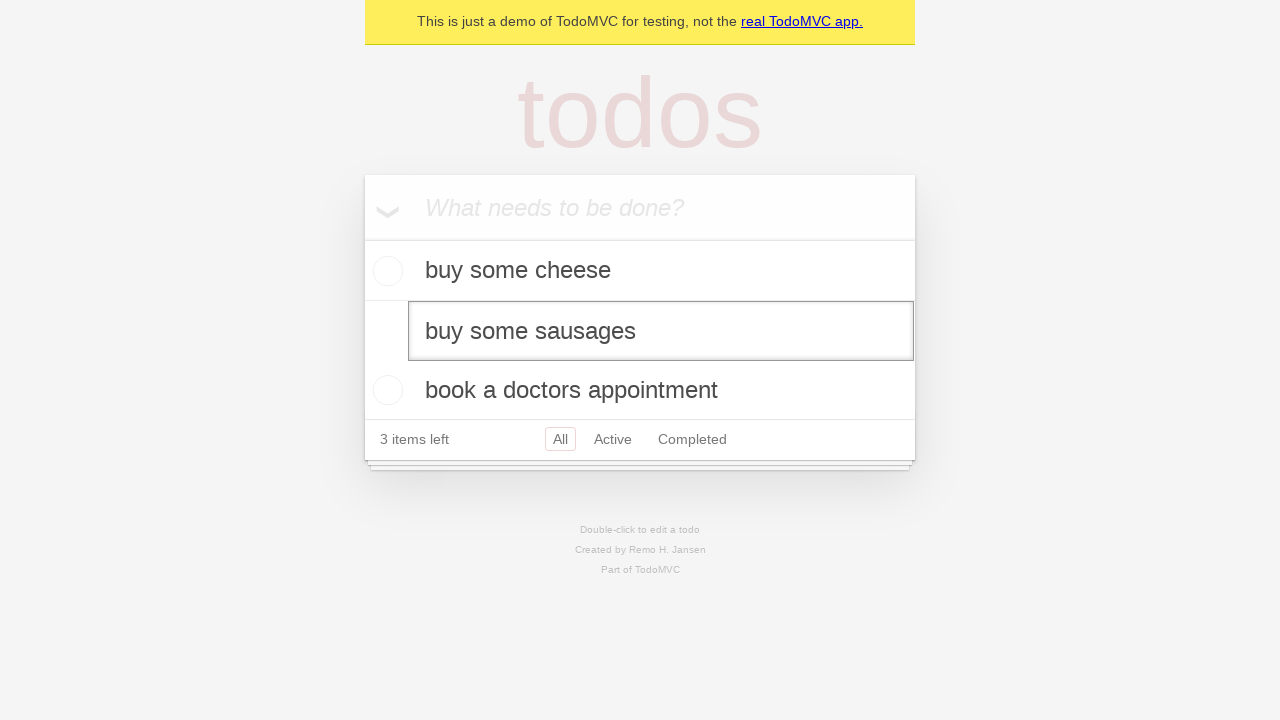

Pressed Enter to confirm todo edit on internal:testid=[data-testid="todo-item"s] >> nth=1 >> internal:role=textbox[nam
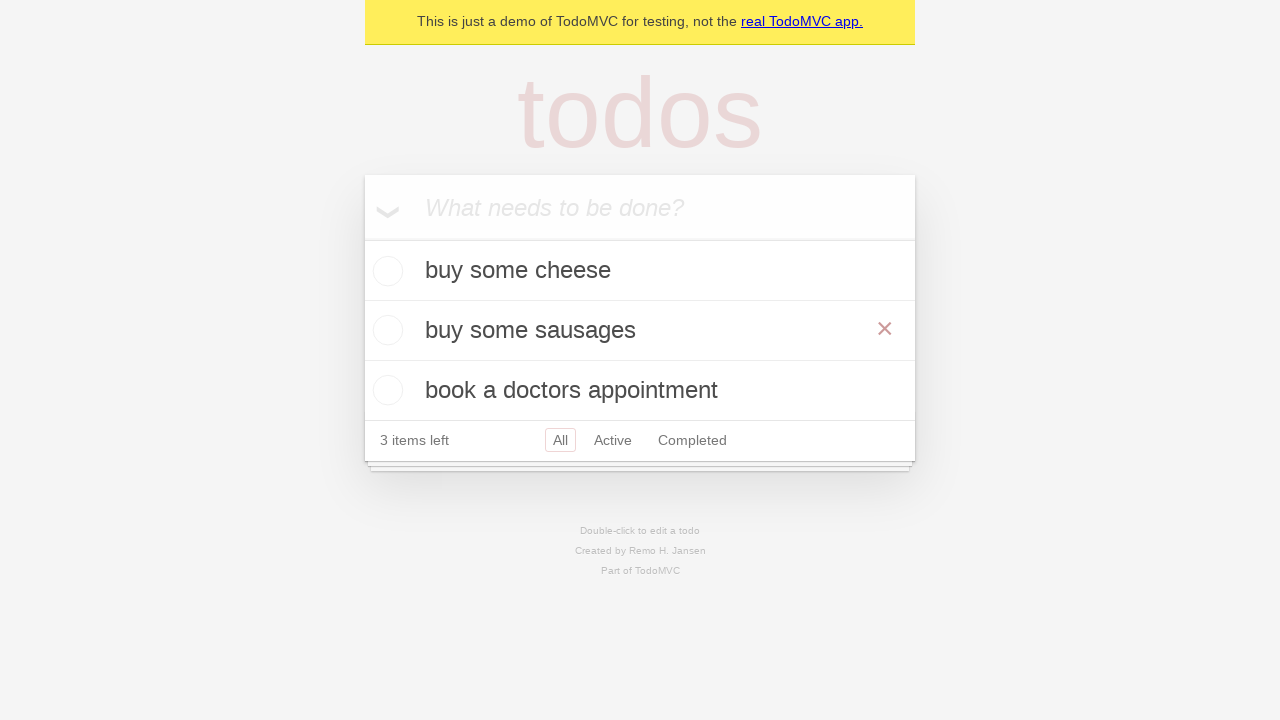

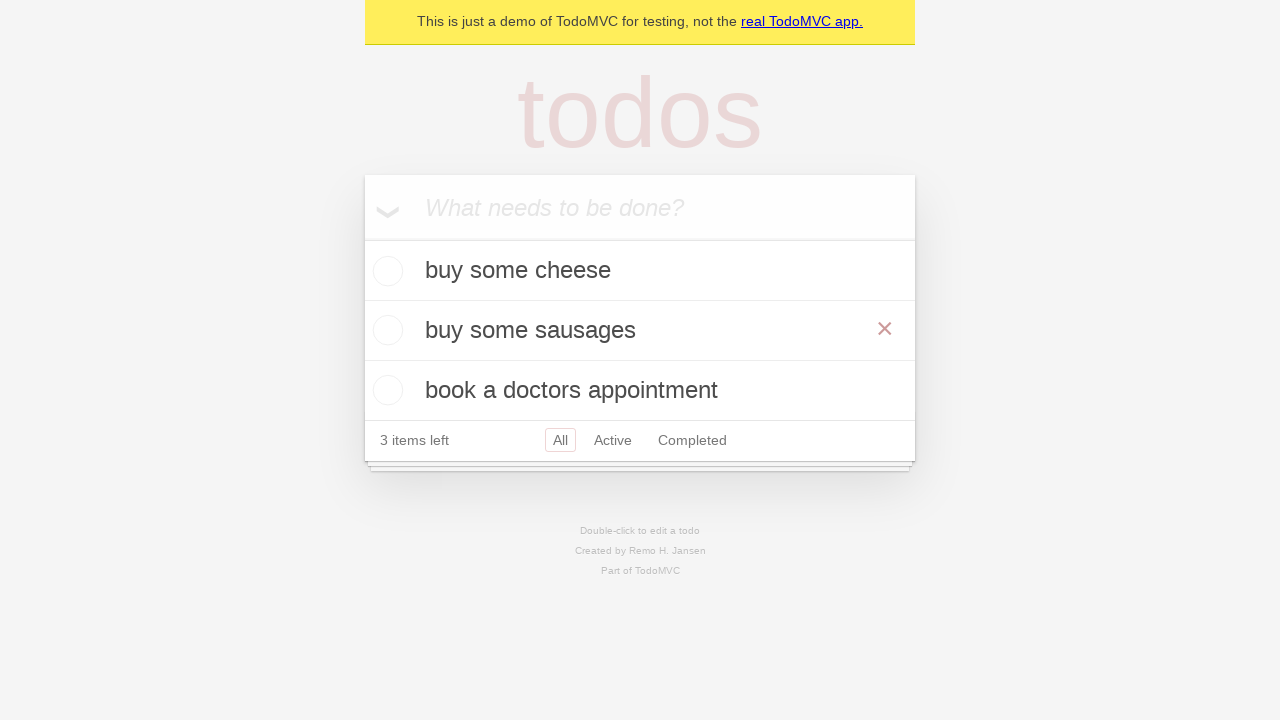